Tests scrolling to an element and filling in name and date fields on a form

Starting URL: https://formy-project.herokuapp.com/scroll

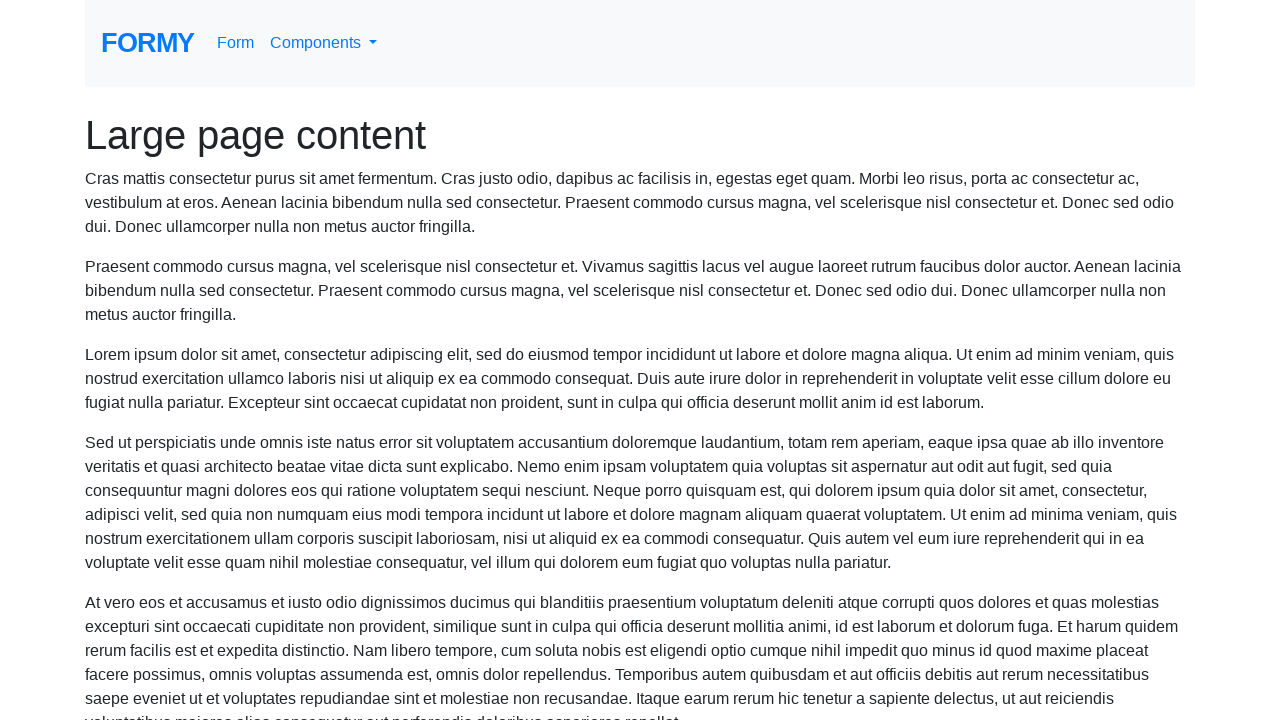

Located the name field element
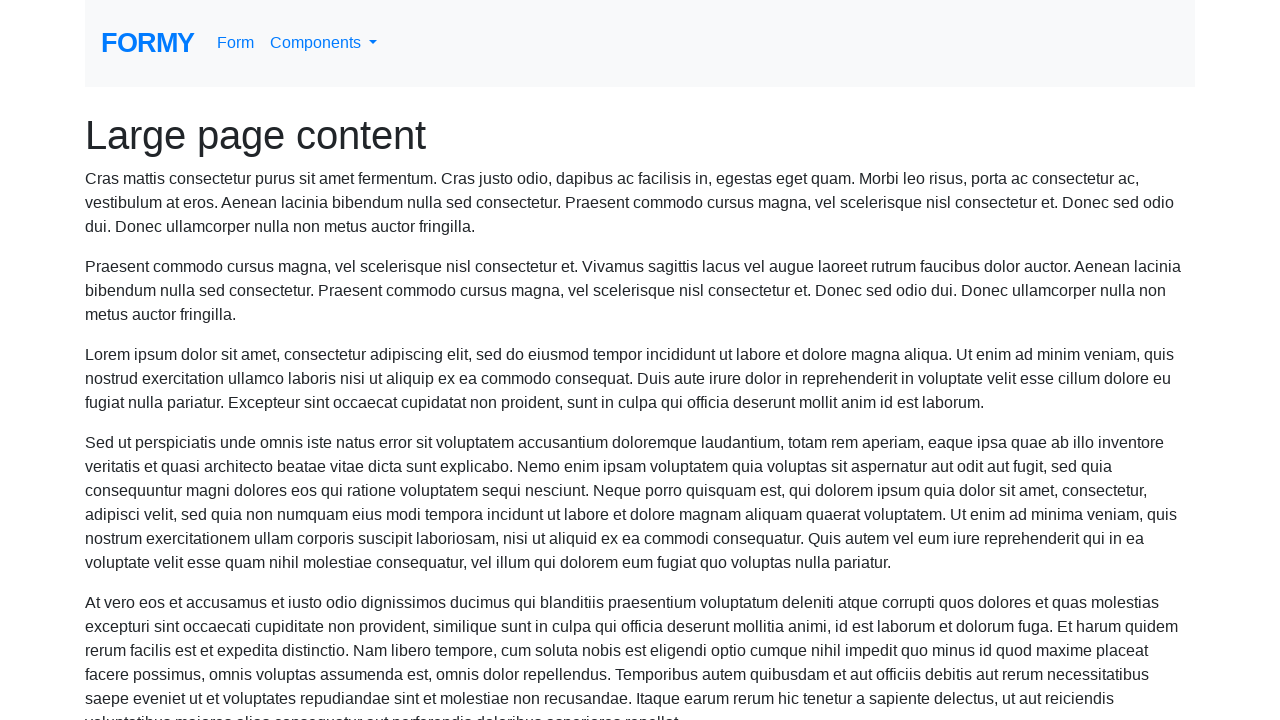

Scrolled to name field into view
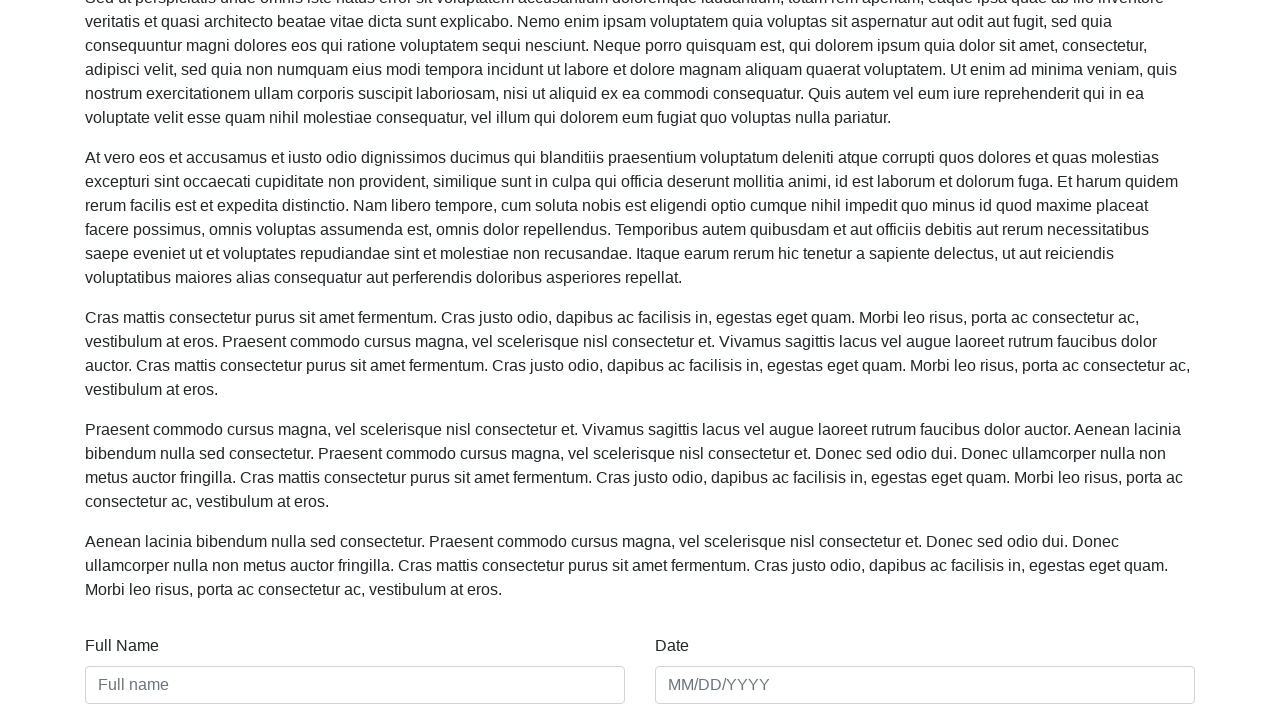

Filled name field with 'Marcus Thompson' on #name
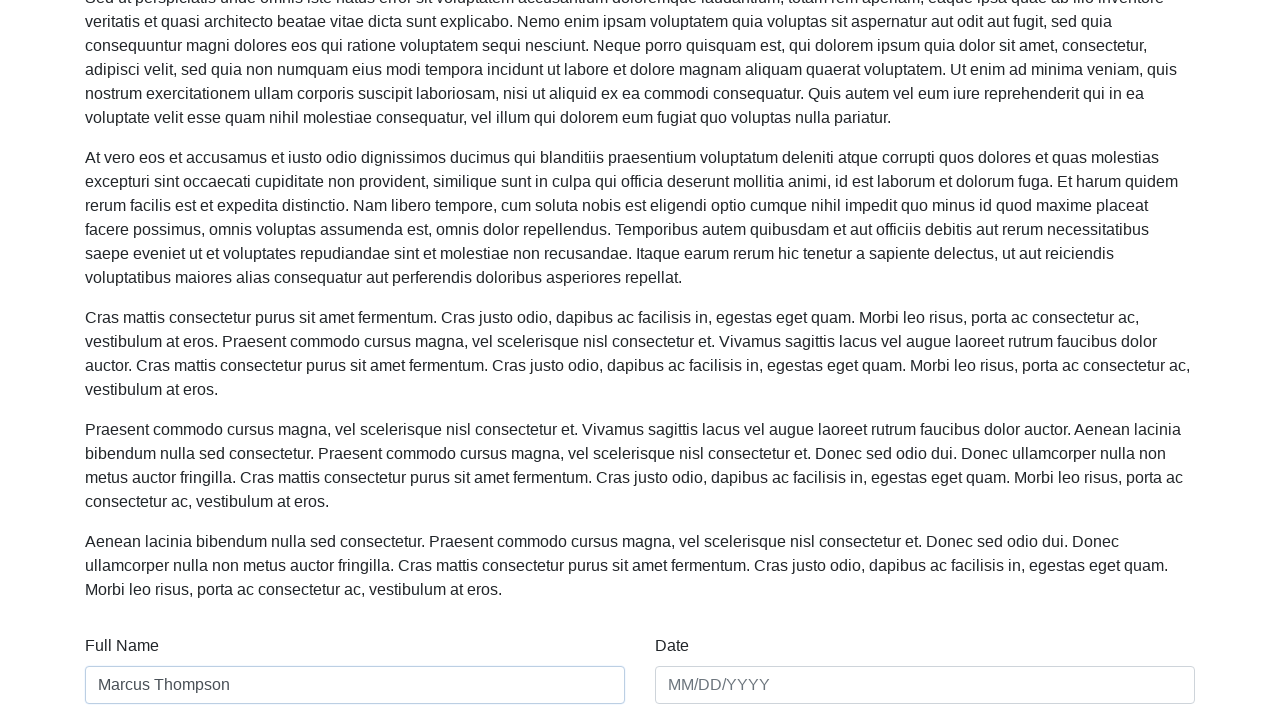

Filled date field with '03/22/2024' on #date
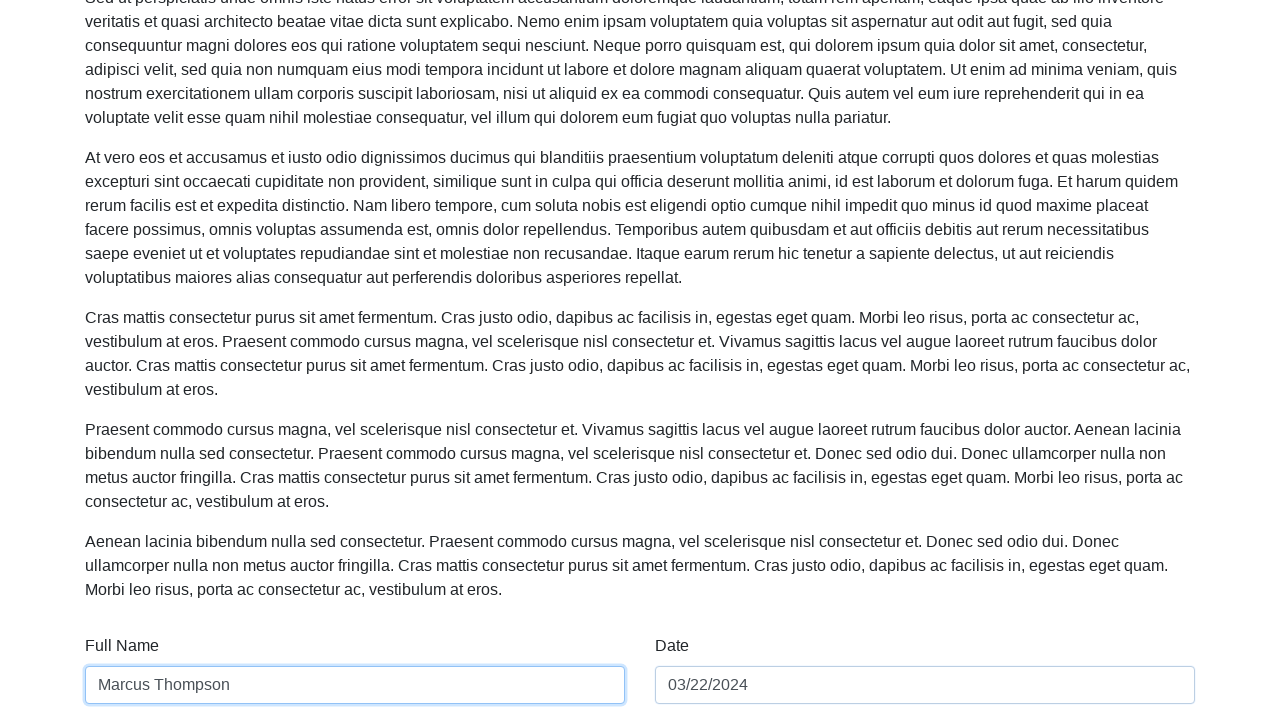

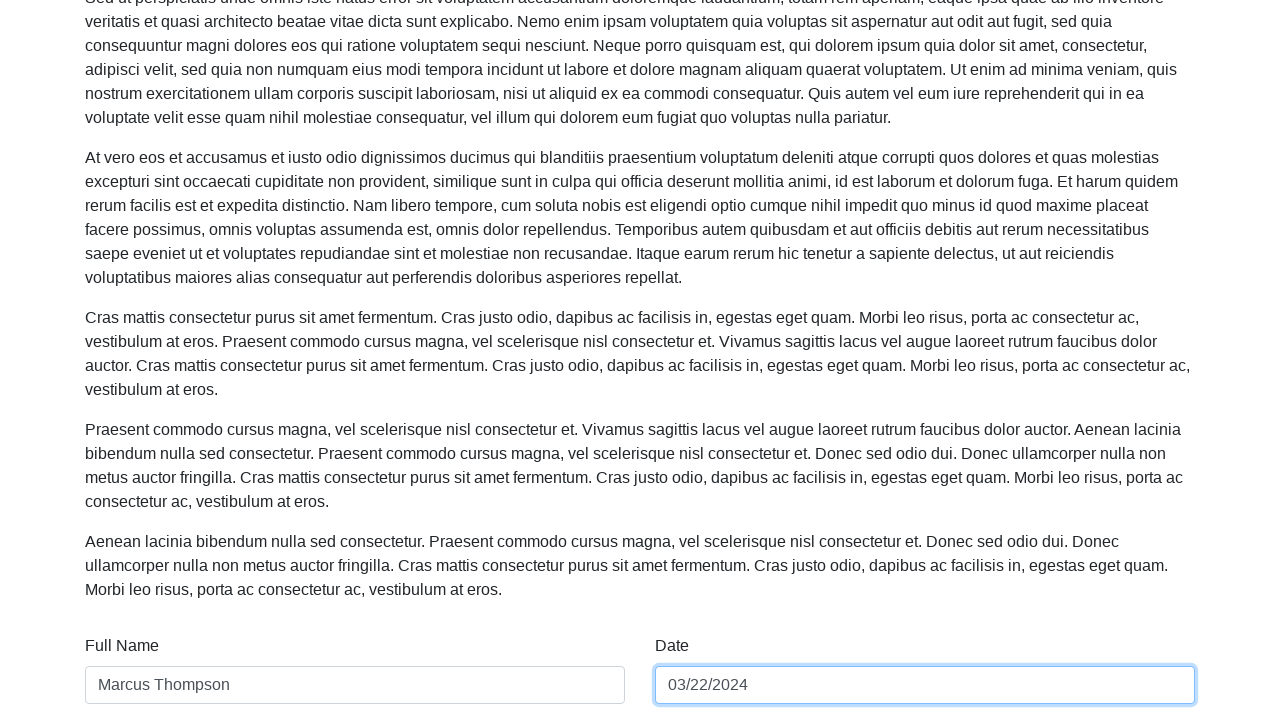